Tests Angular Material radio button component - clicks radio button and verifies selection

Starting URL: https://material.angular.io/components/radio/examples

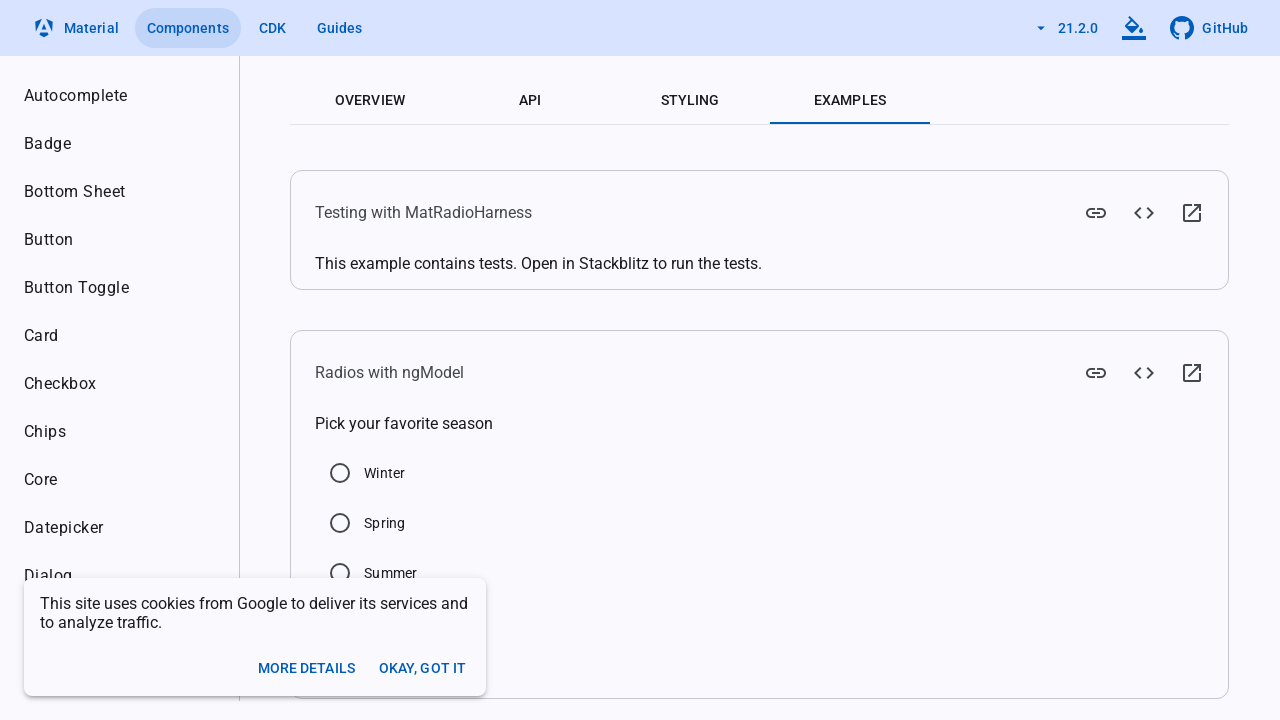

Waited for Angular Material radio button component to load
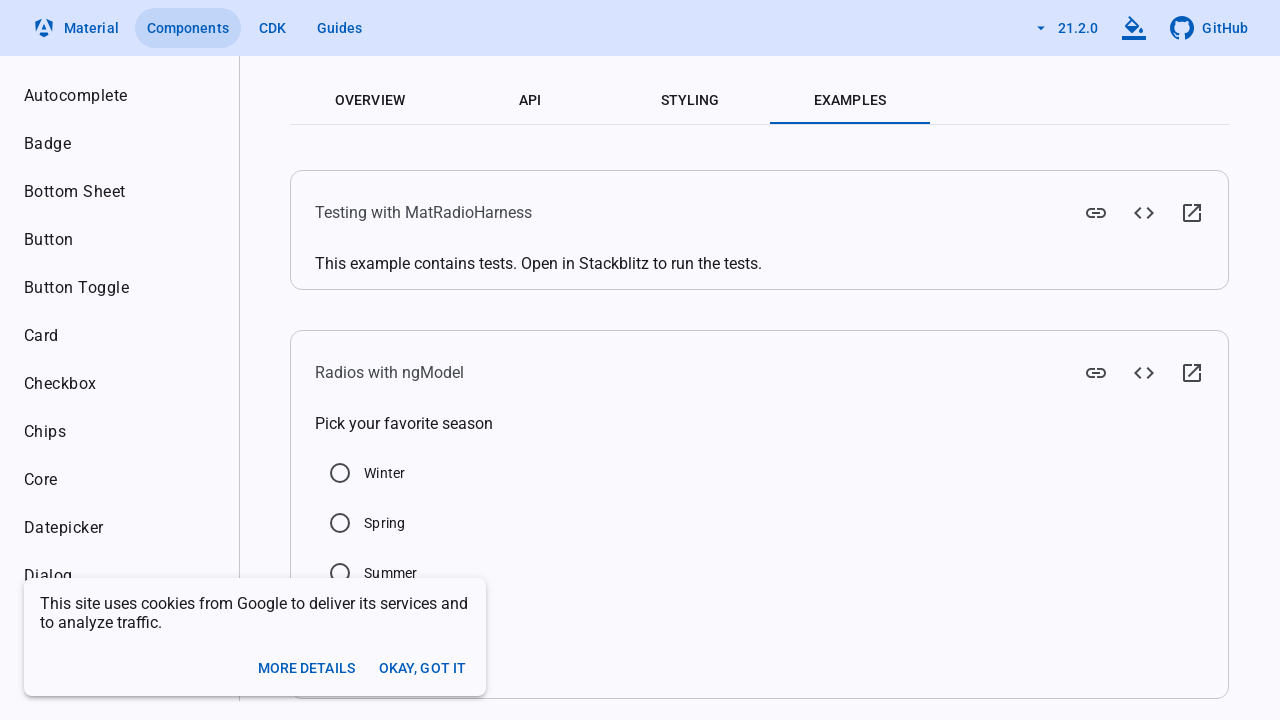

Clicked on the radio button (mat-radio-4-input) at (335, 549) on input#mat-radio-4-input
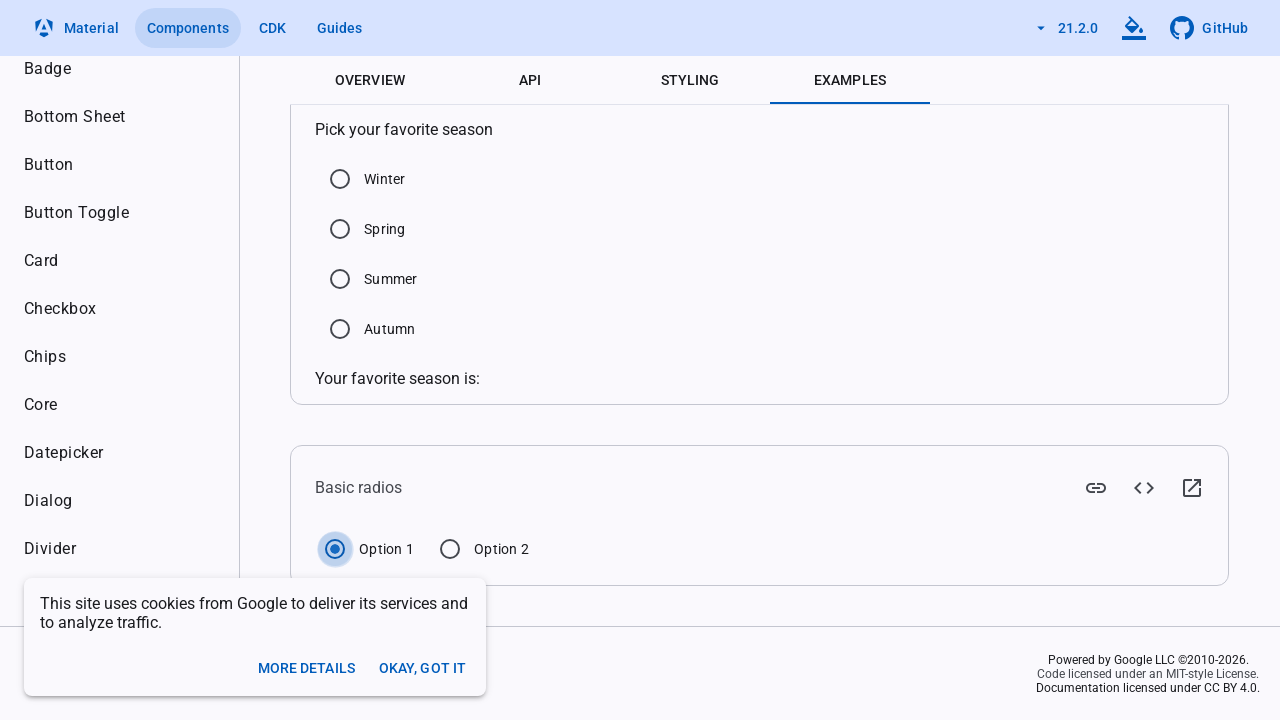

Verified radio button is checked - selection confirmed
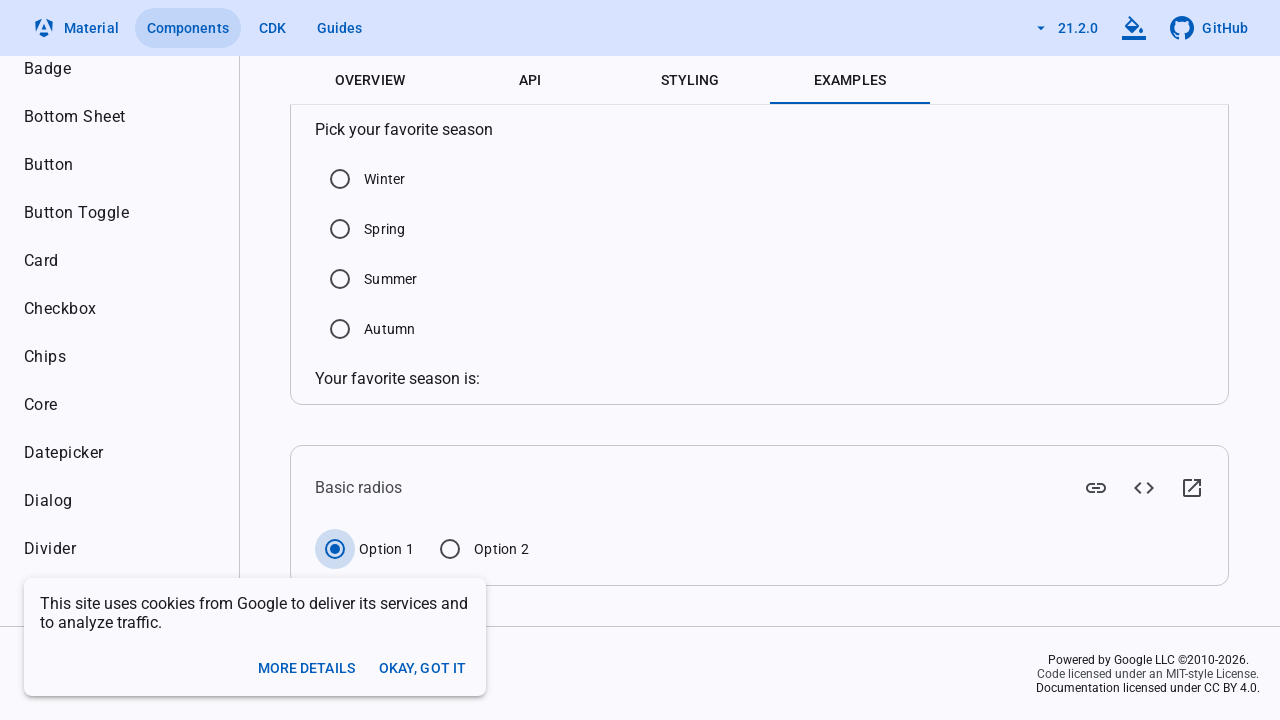

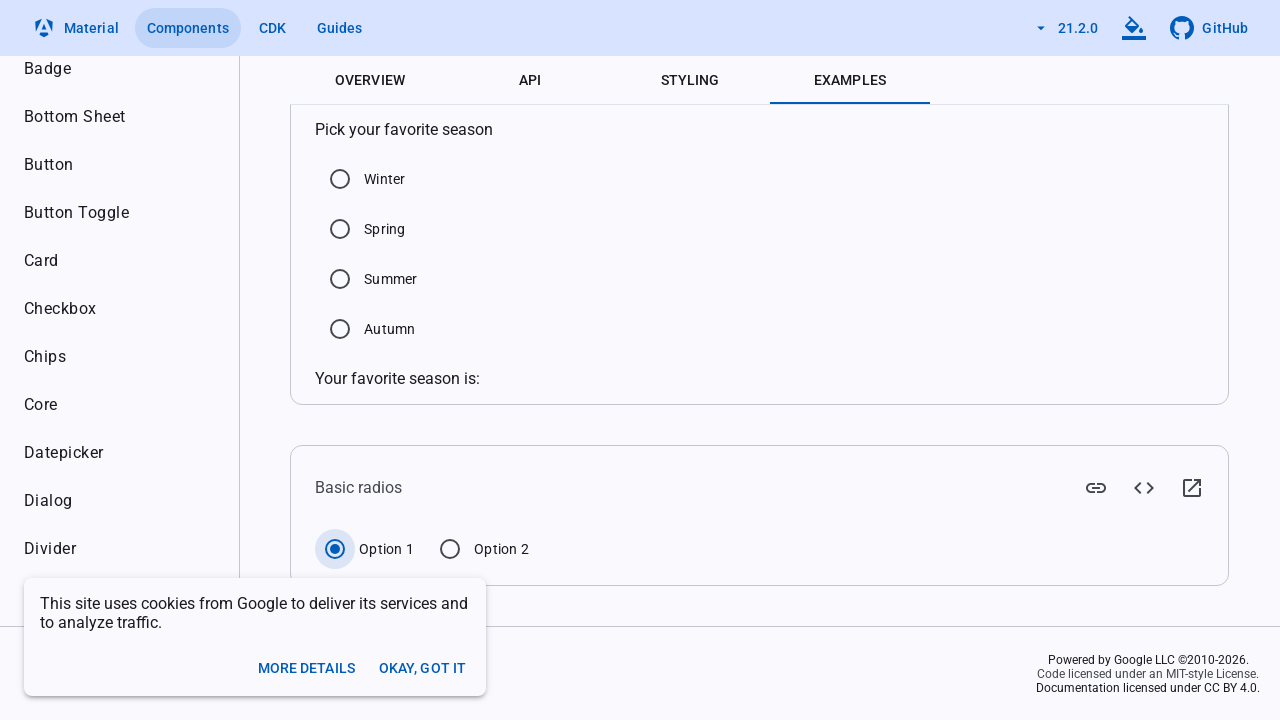